Tests mouse hover functionality by moving the mouse over a menu item to trigger hover effects

Starting URL: https://demoqa.com/menu/

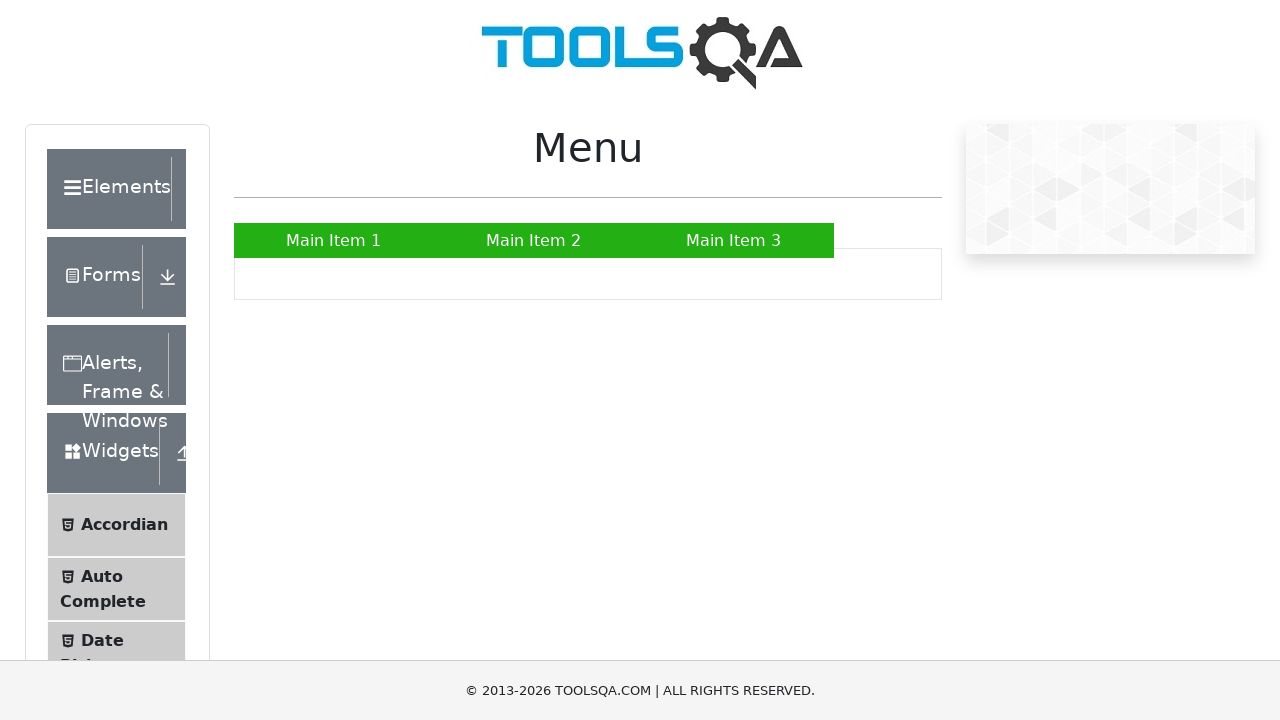

Located menu item for hover test
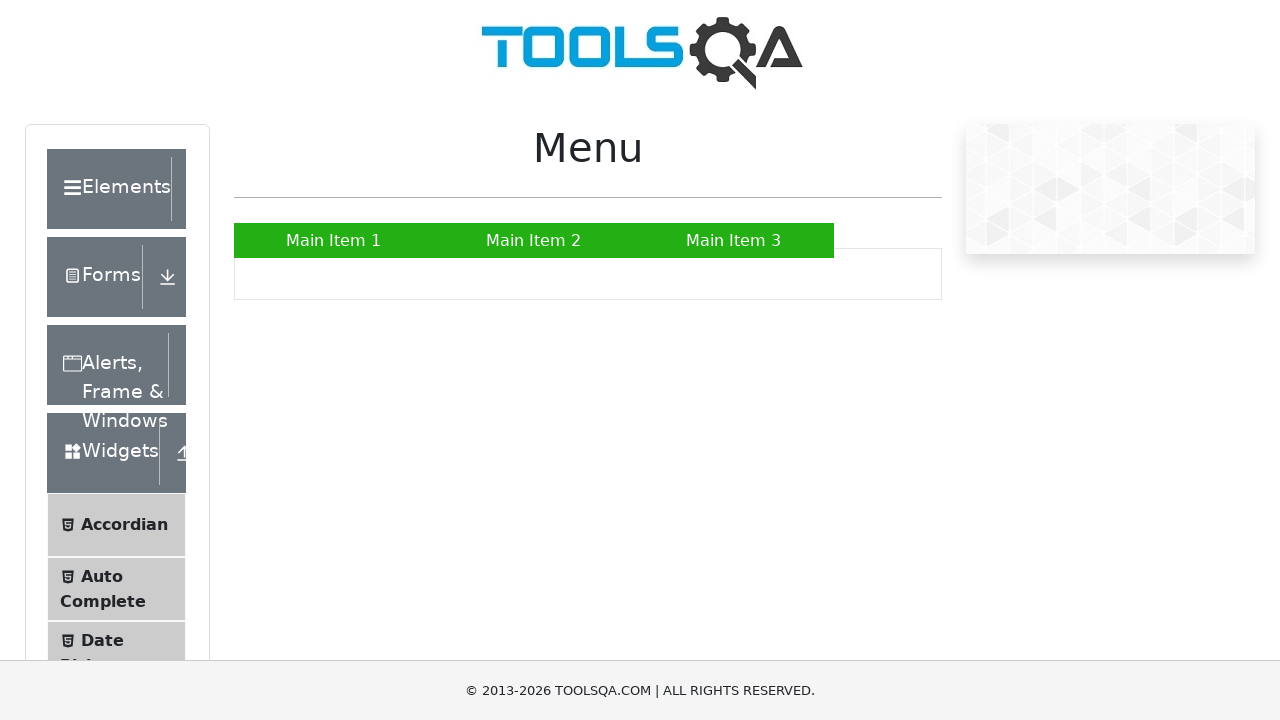

Hovered over menu item to trigger hover effects at (534, 240) on xpath=//*[@id='nav']/li[2]/a
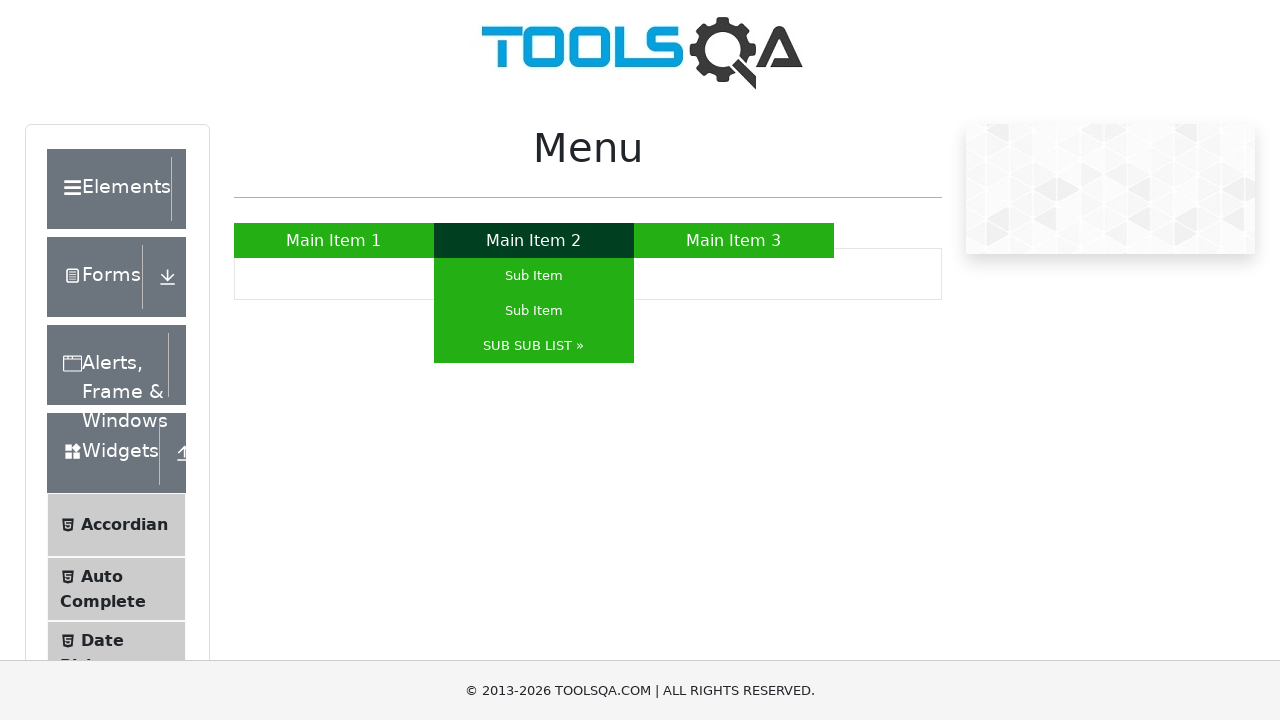

Waited 5 seconds to observe hover effect
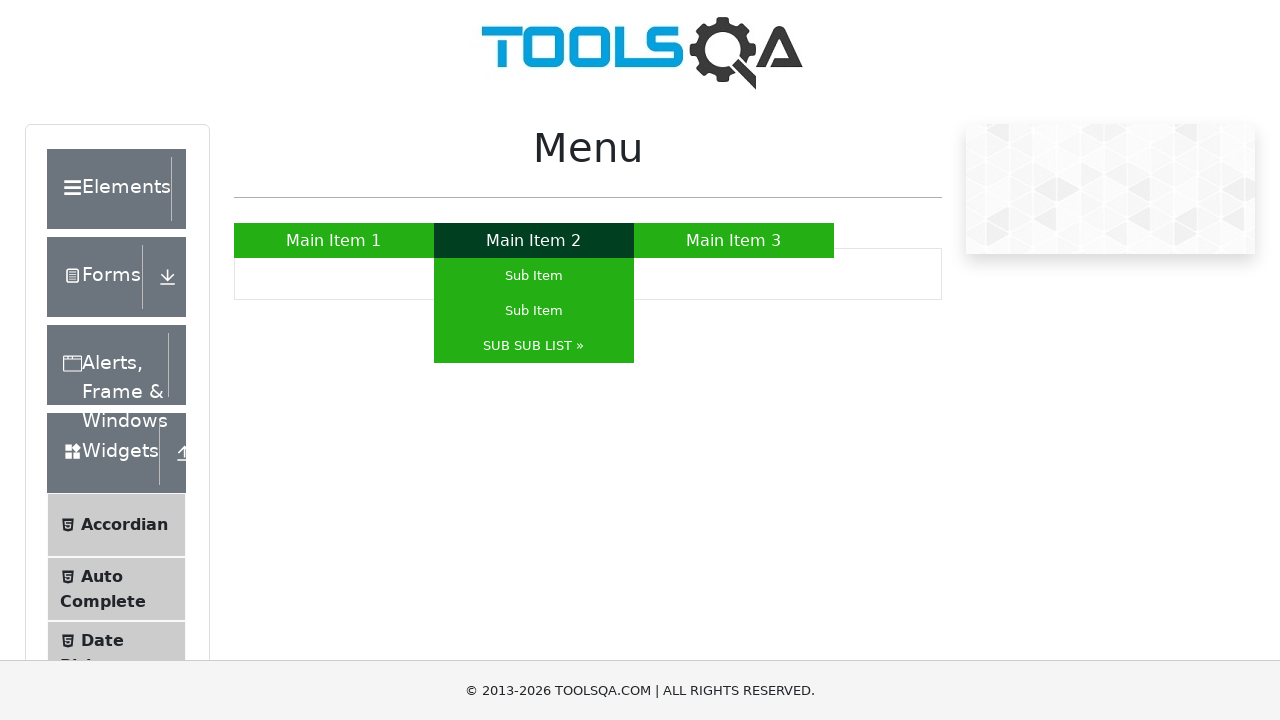

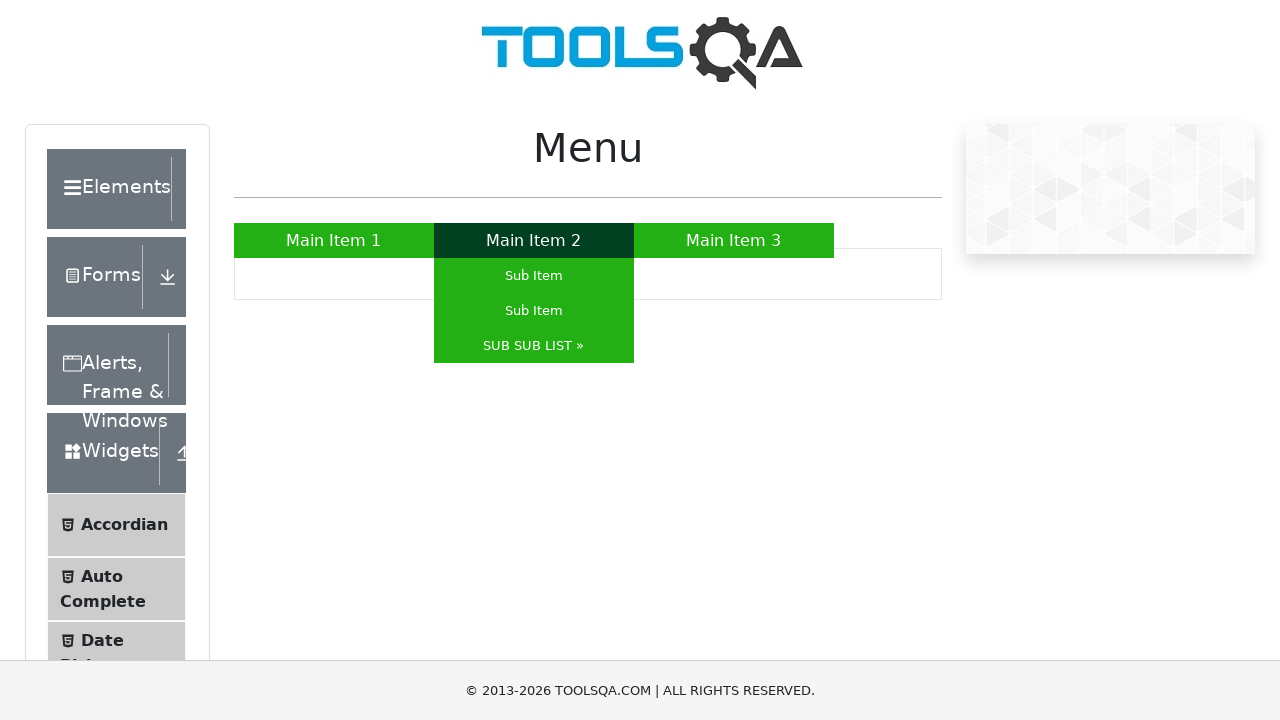